Tests an e-commerce vegetable shop by searching for products, validating search results, and adding items to cart based on product names

Starting URL: https://rahulshettyacademy.com/seleniumPractise/#/

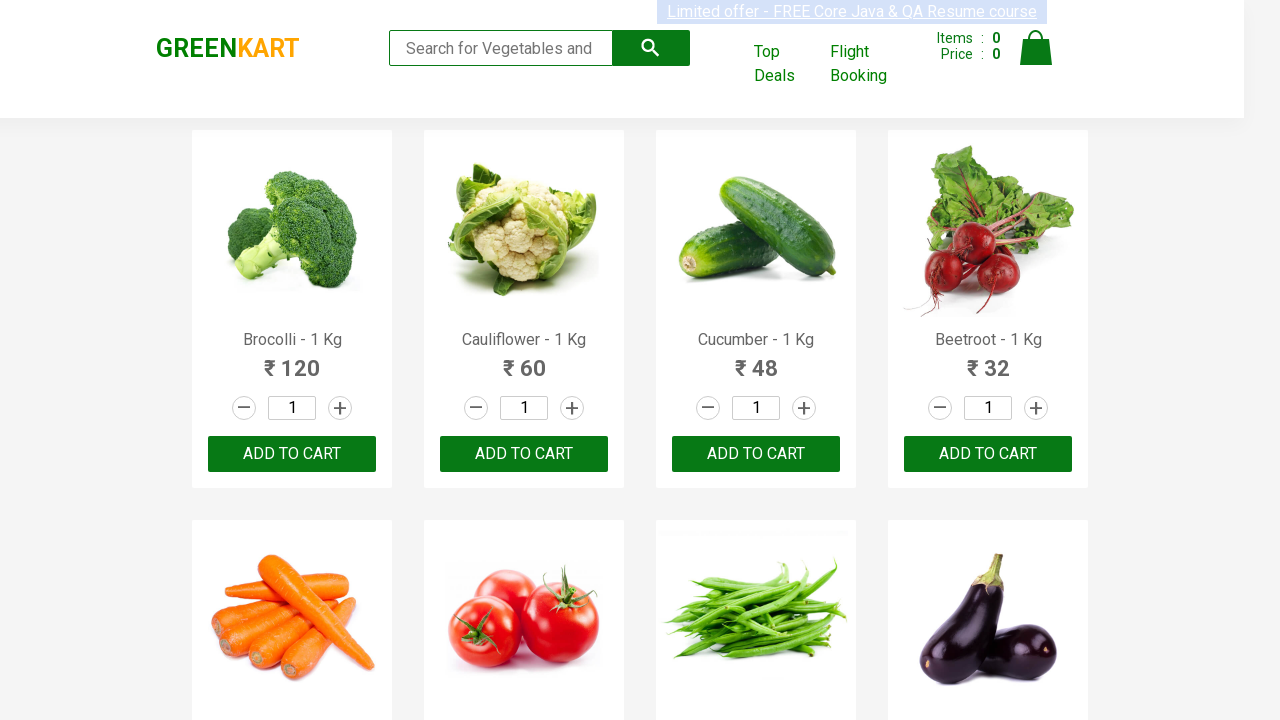

Filled search field with 'ca' to filter vegetables on .search-keyword
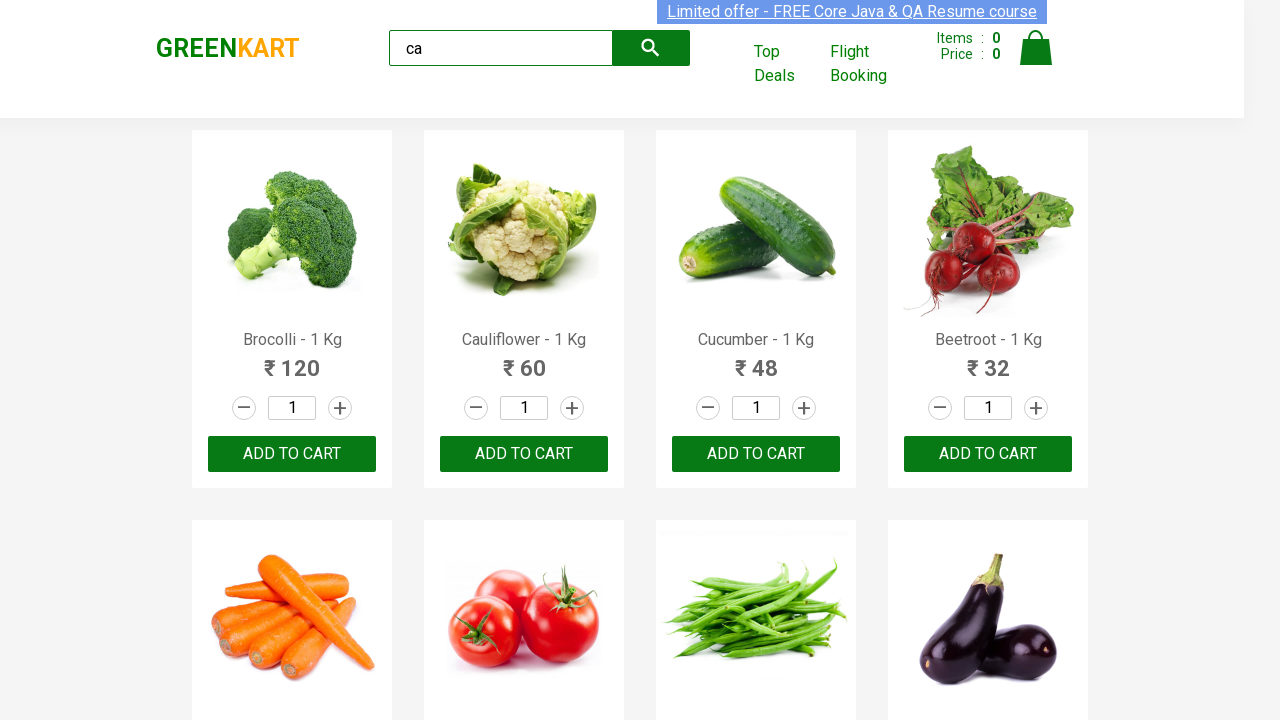

Waited 2 seconds for search results to filter
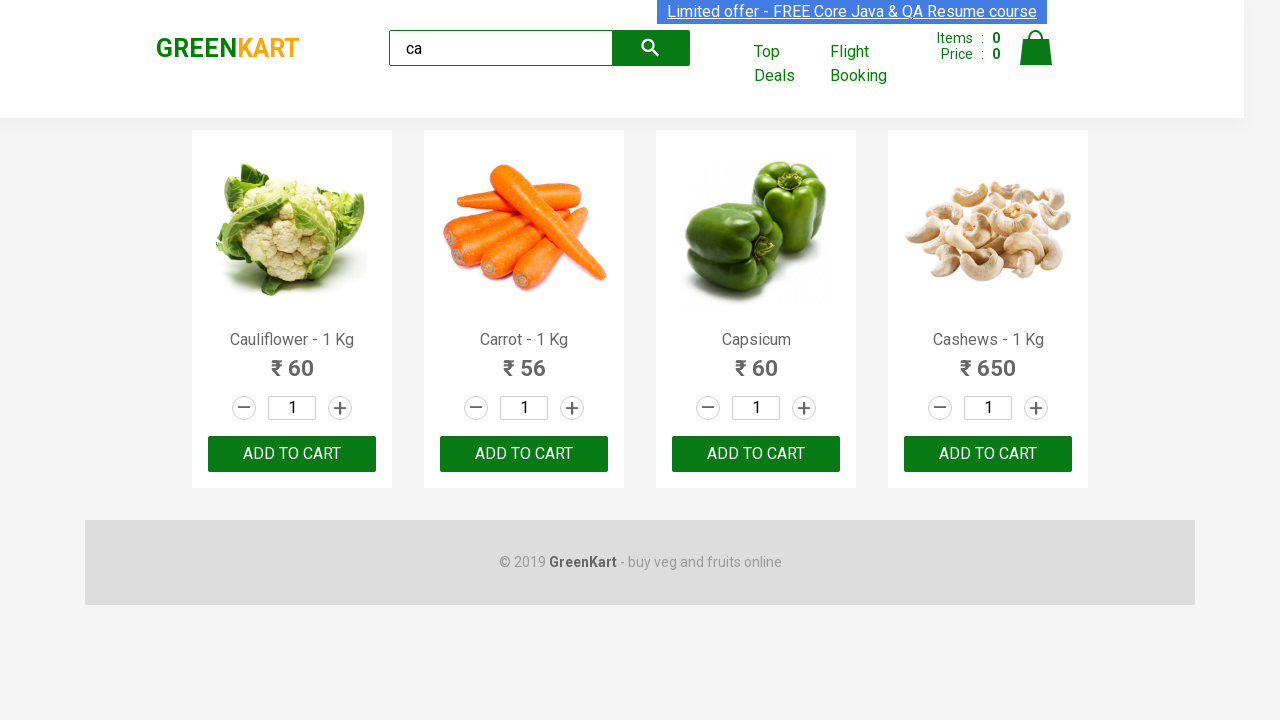

Verified 4 products are visible in search results
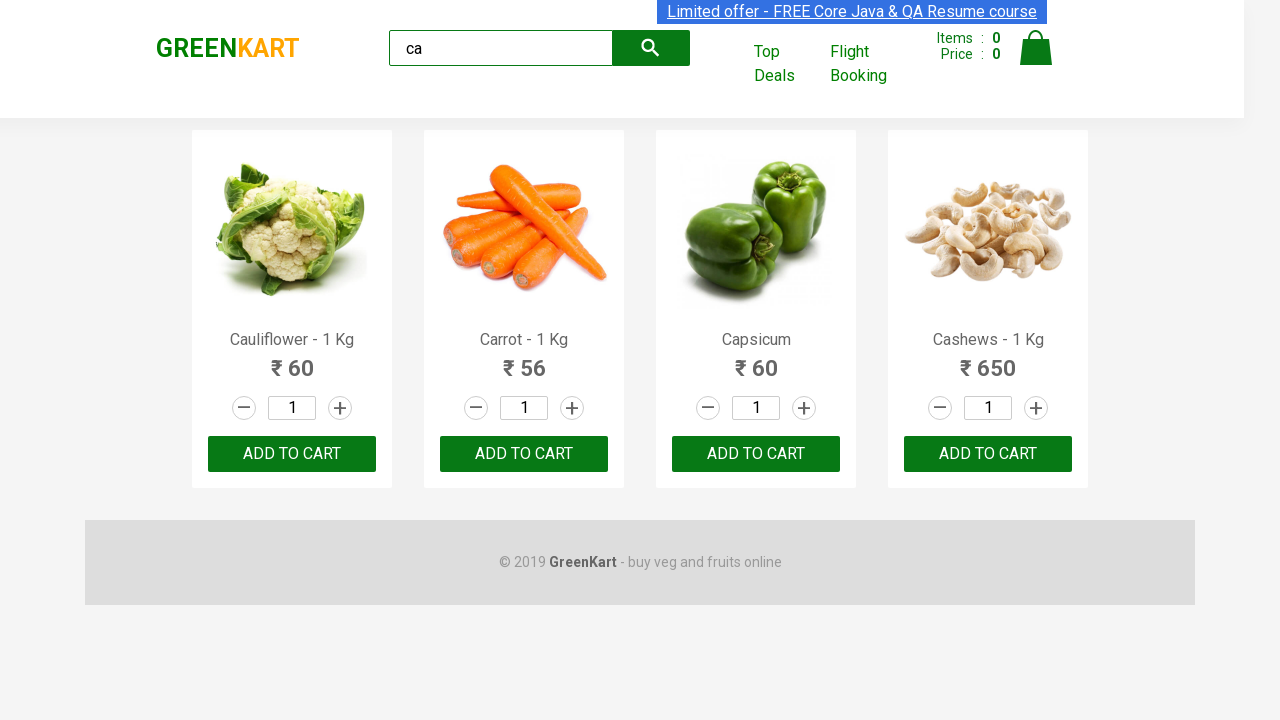

Clicked 'Add to Cart' button for the second product at (524, 454) on :nth-child(2) > .product-action > button
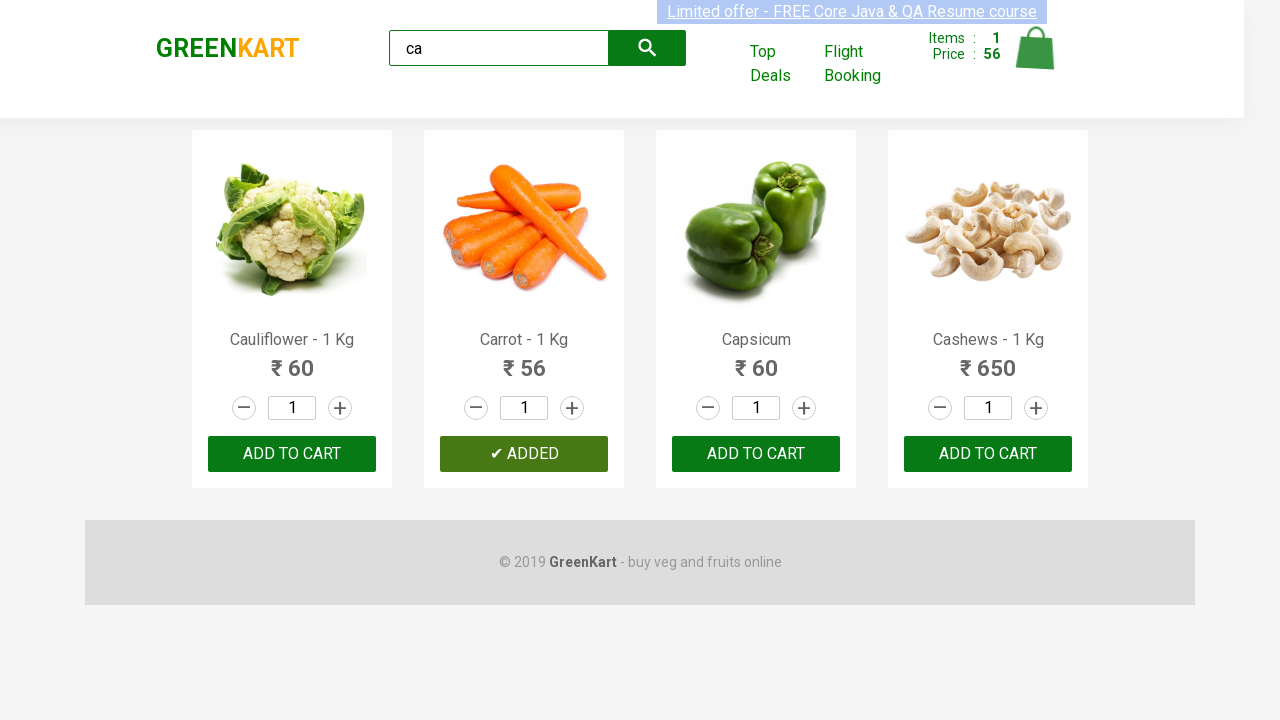

Found and clicked 'Add to Cart' for Cashews product at (988, 454) on .products .product >> nth=3 >> button
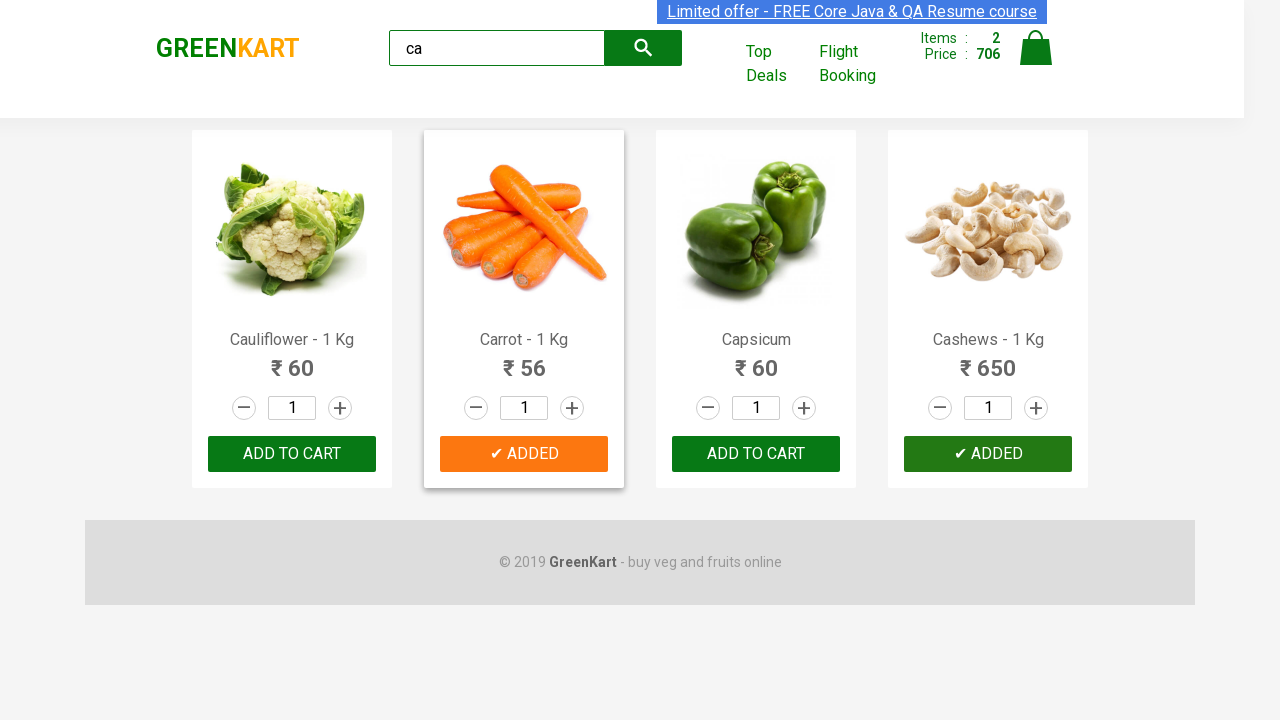

Verified brand text is 'GREENKART'
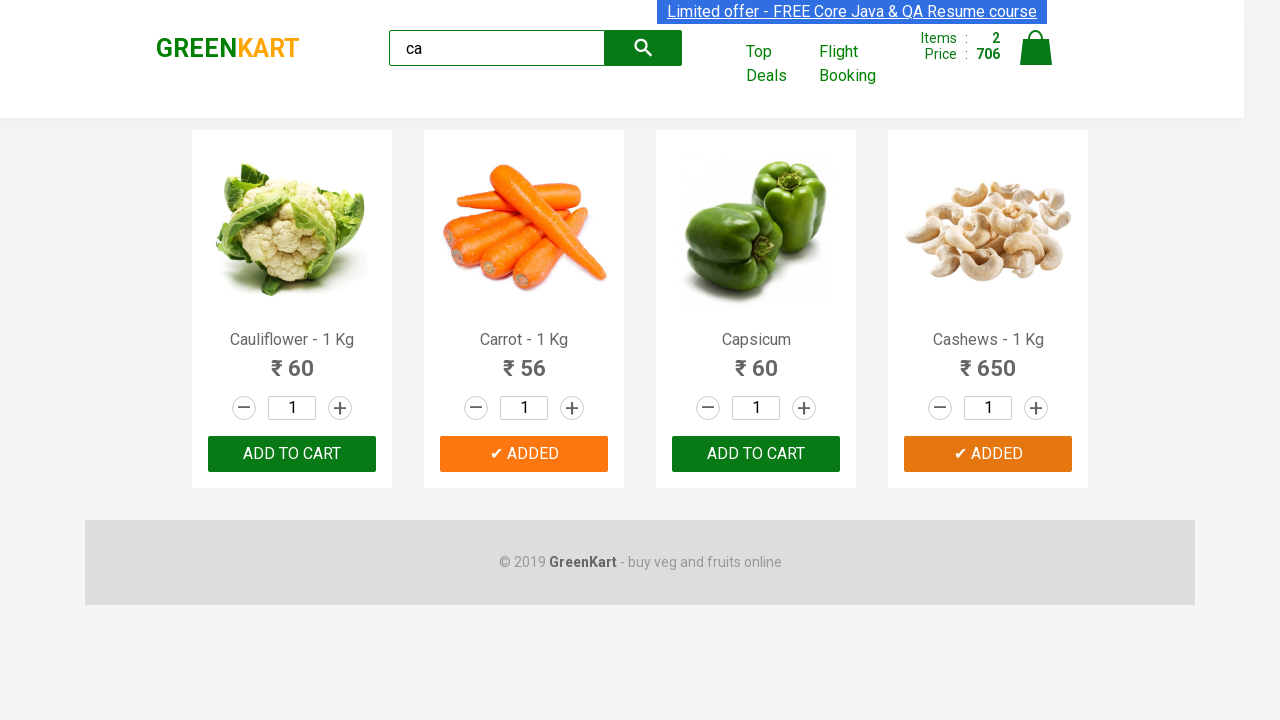

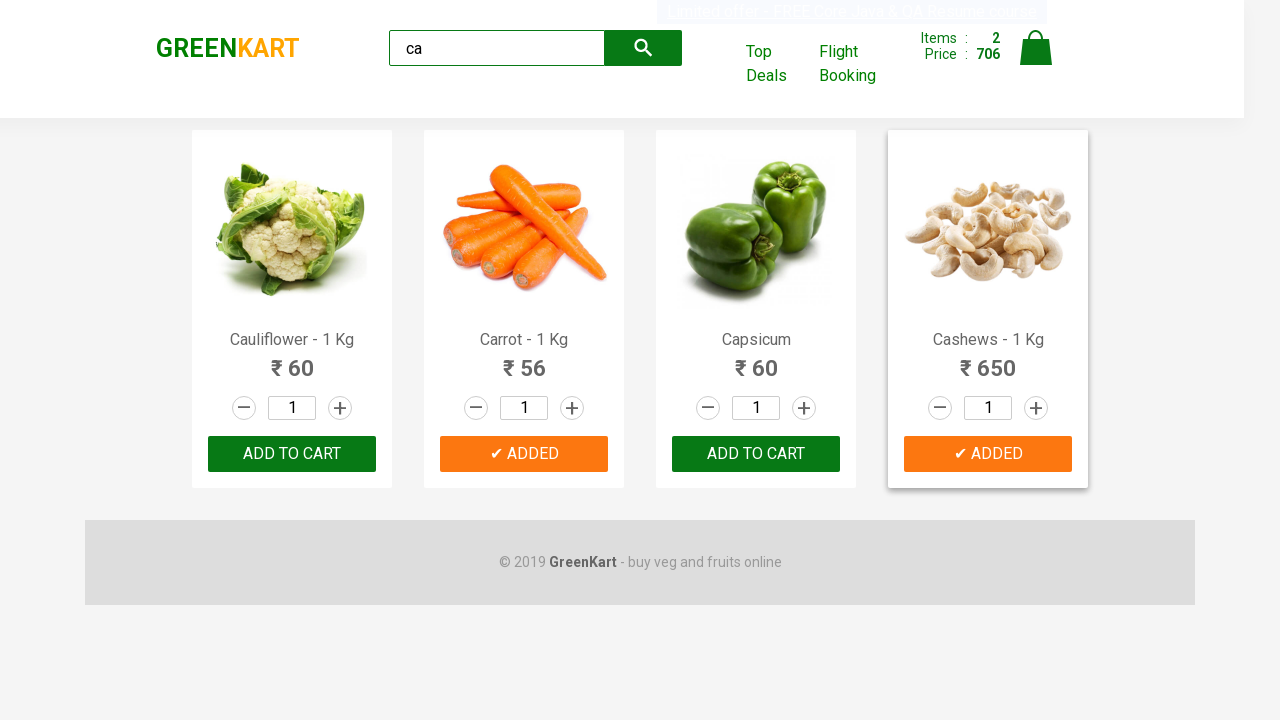